Tests Chanel website search functionality by searching for "ROUGE ALLURE", verifying search results contain the search term, and selecting the second product to verify its details page

Starting URL: https://www.chanel.com/us/

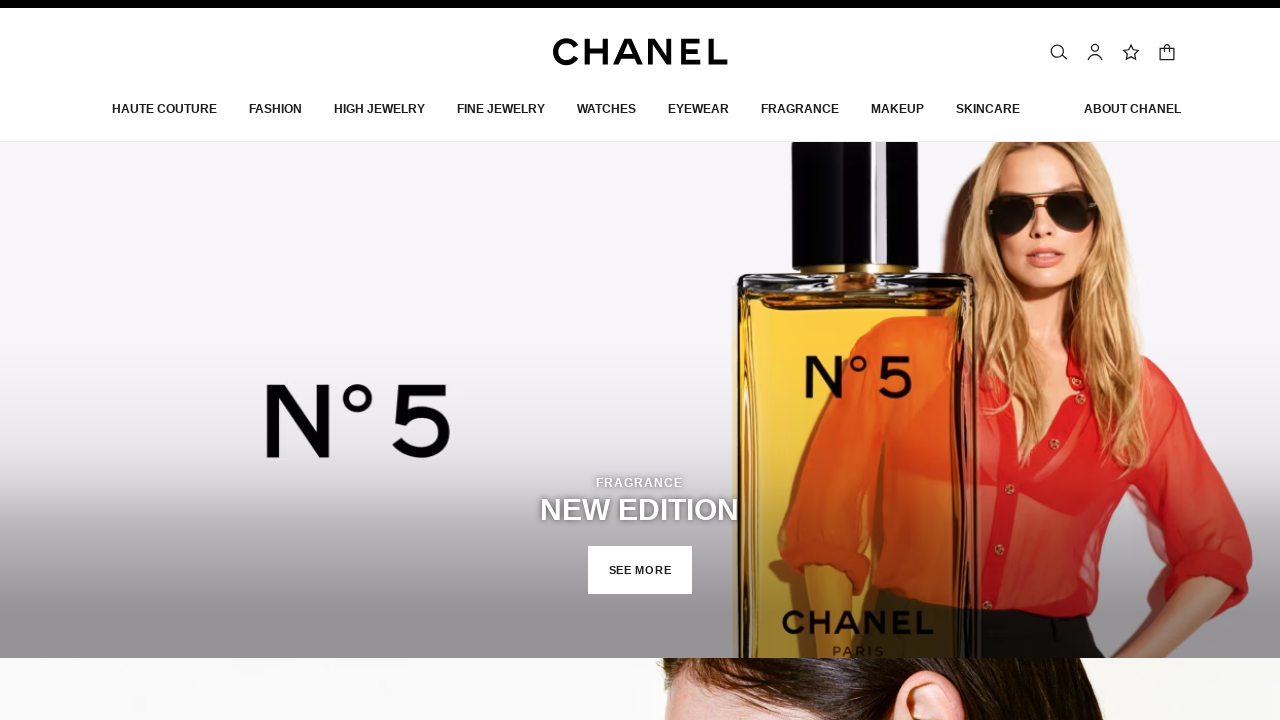

Cookies acceptance button not found or timed out on button:has-text('Accept All Cookies')
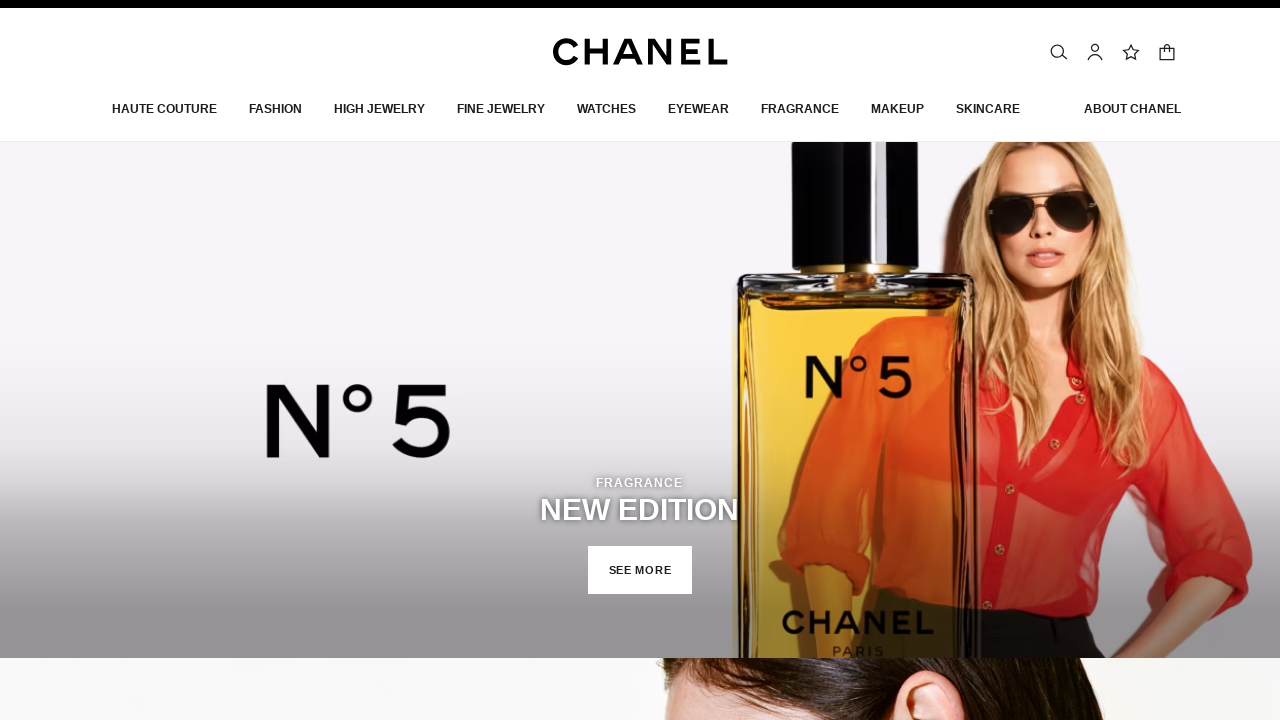

Clicked search button in top menu at (1059, 47) on (//button[@title='Search'])[2]
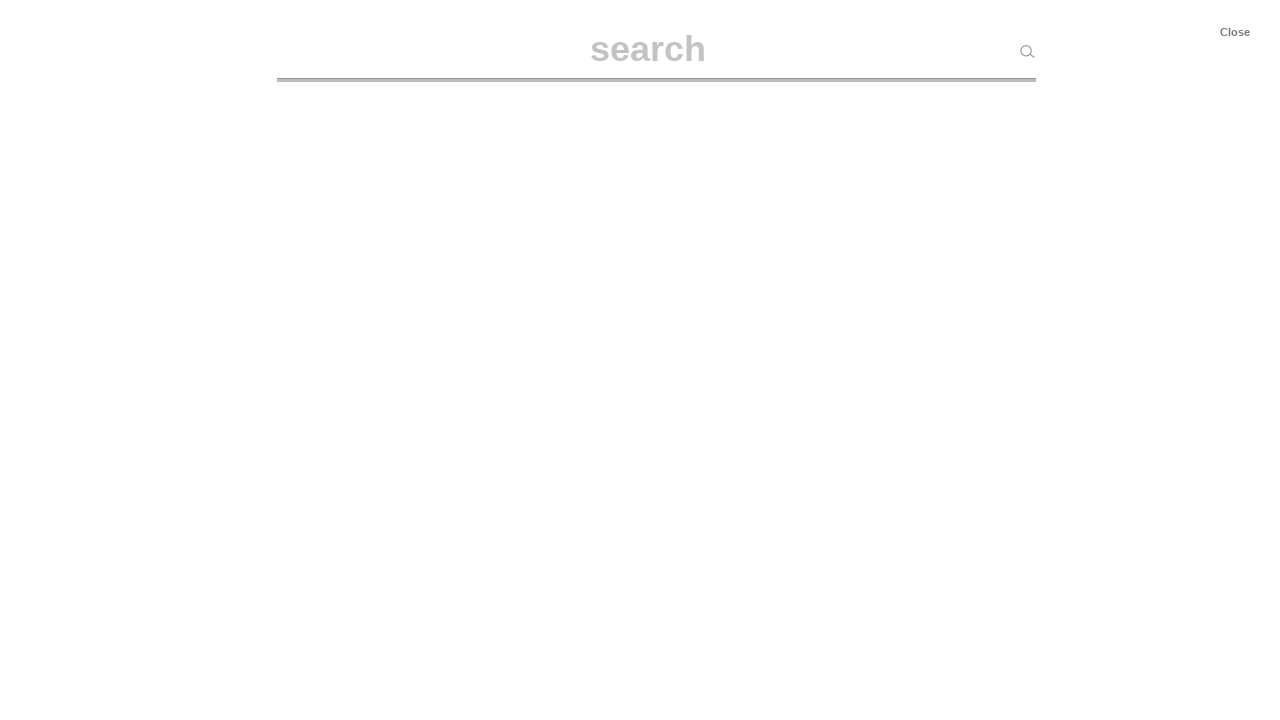

Filled search input with 'ROUGE ALLURE' on input#searchInput
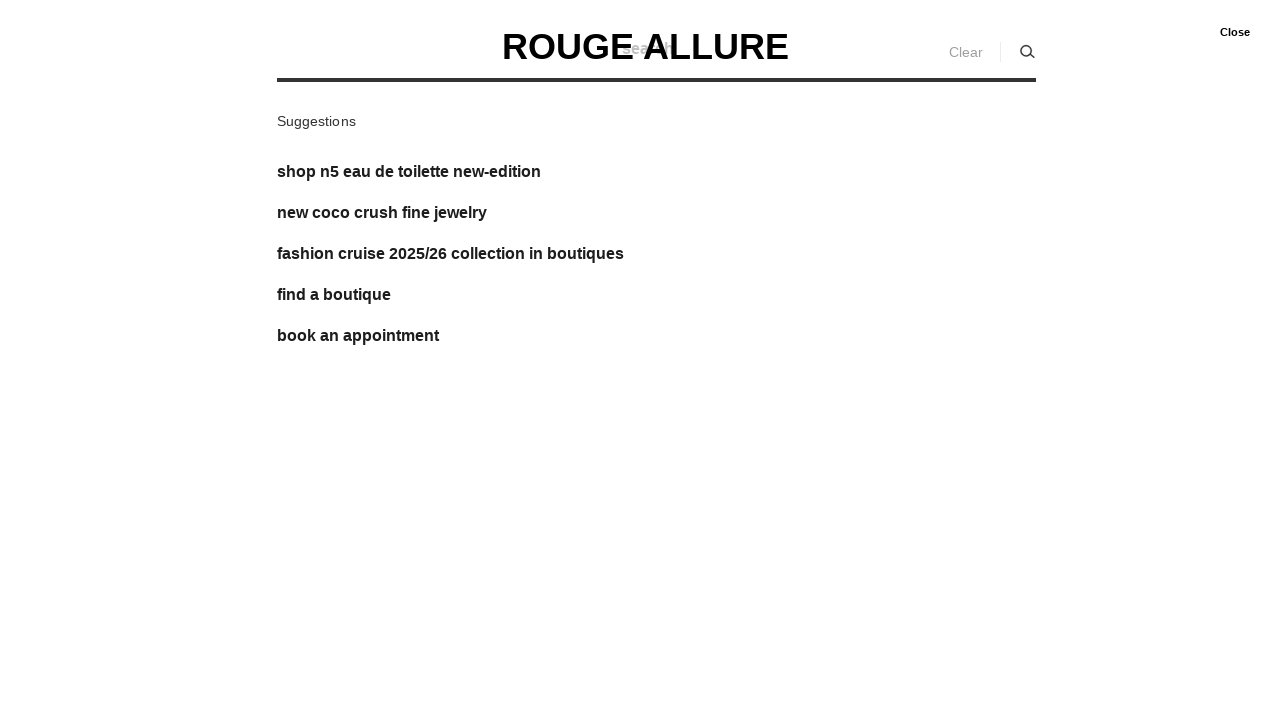

Pressed Enter to submit search query on input#searchInput
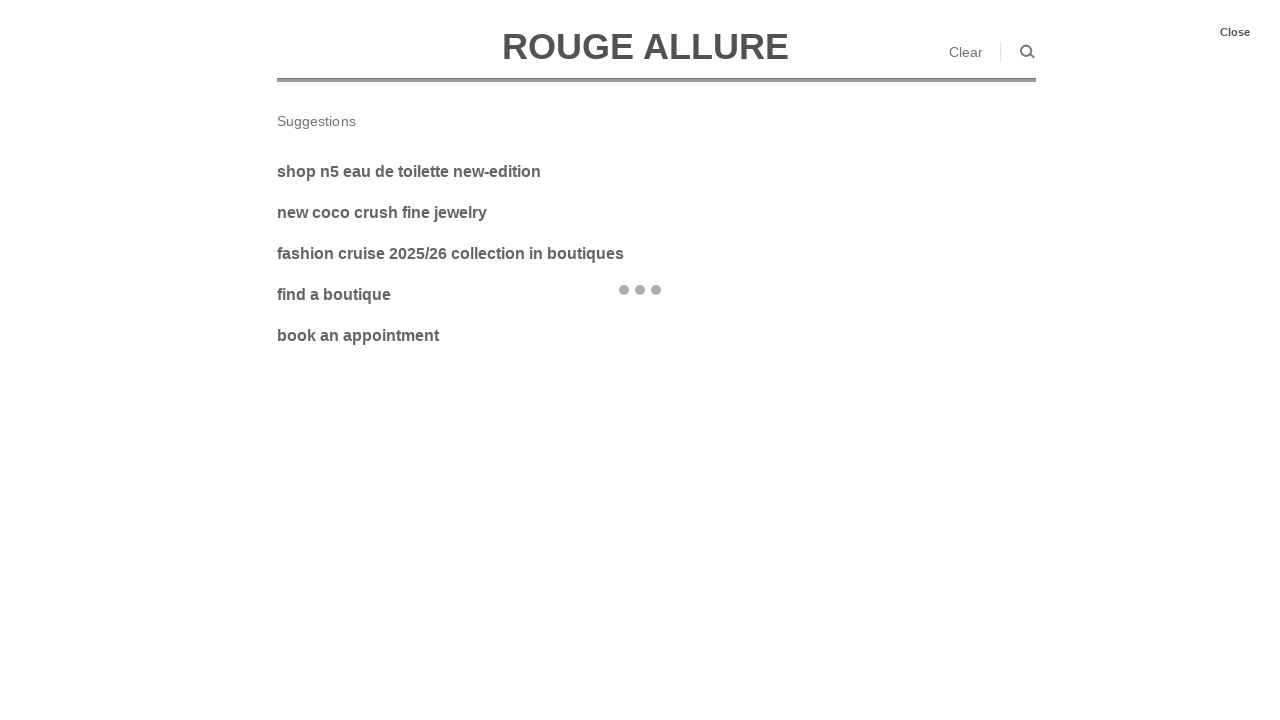

Search results loaded successfully
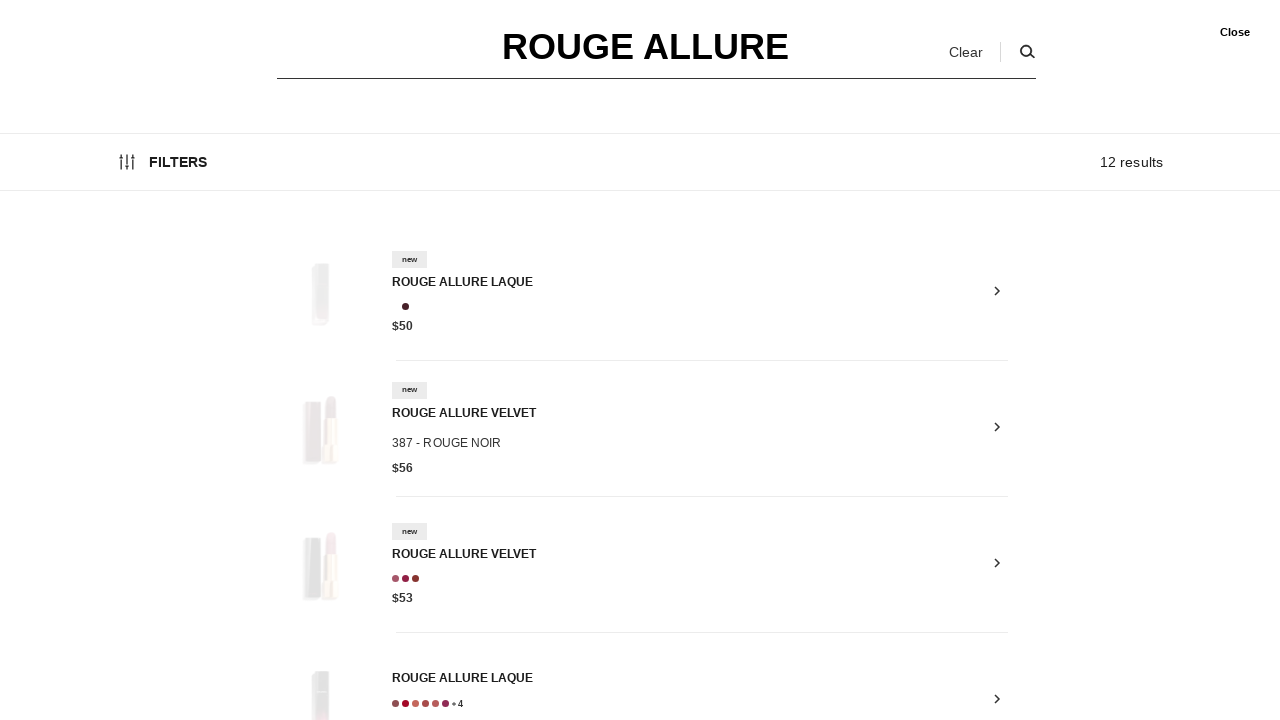

Clicked on the second product in search results at (640, 429) on (//div[@class='product-list-inline'])[2]
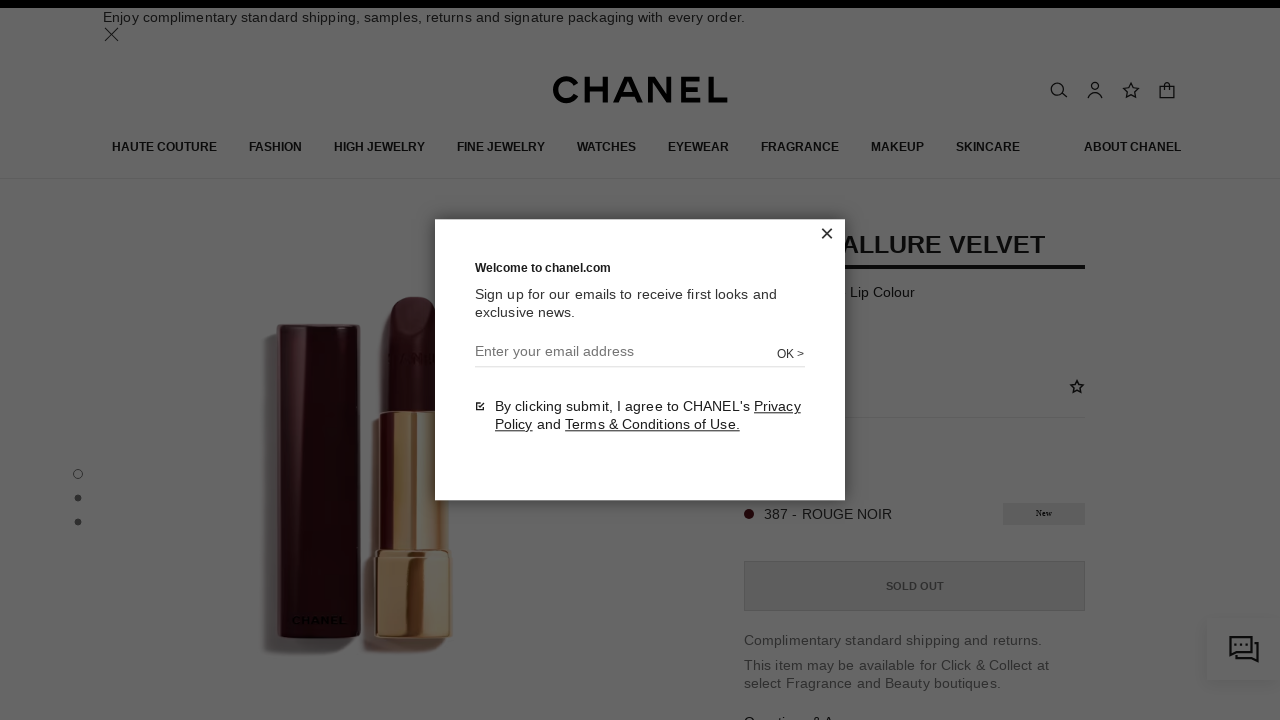

Product details page loaded with title visible
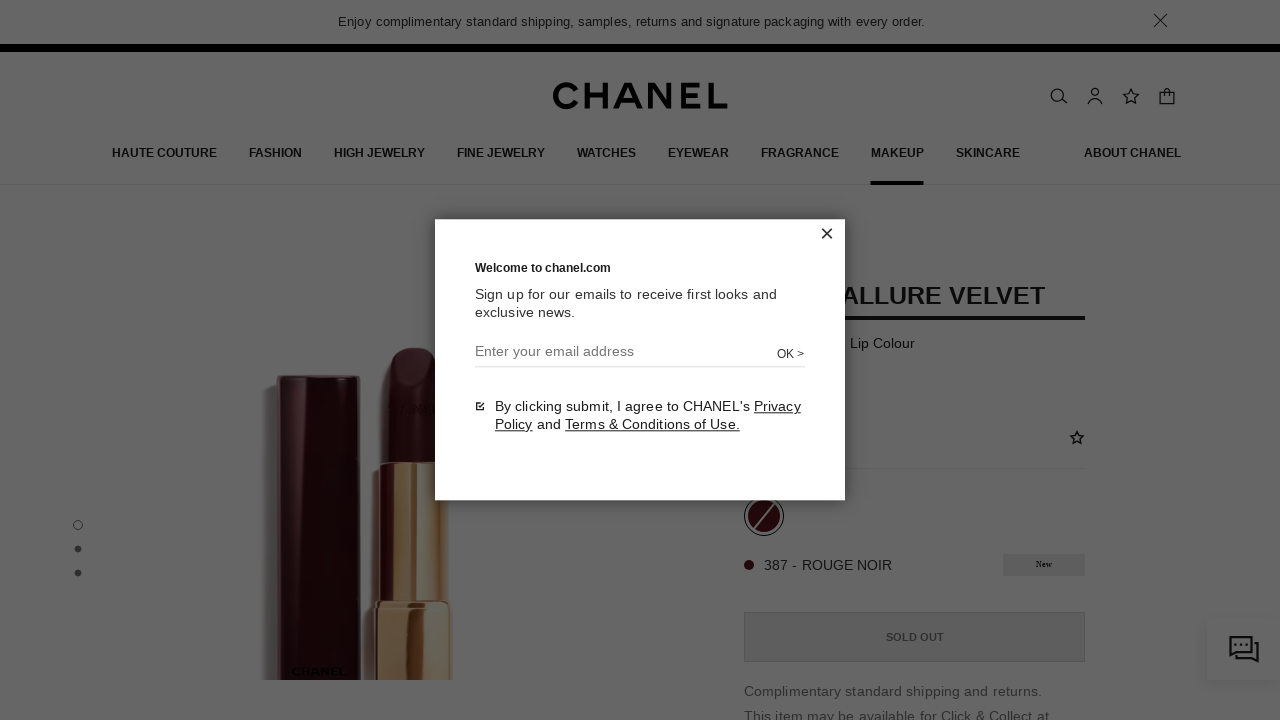

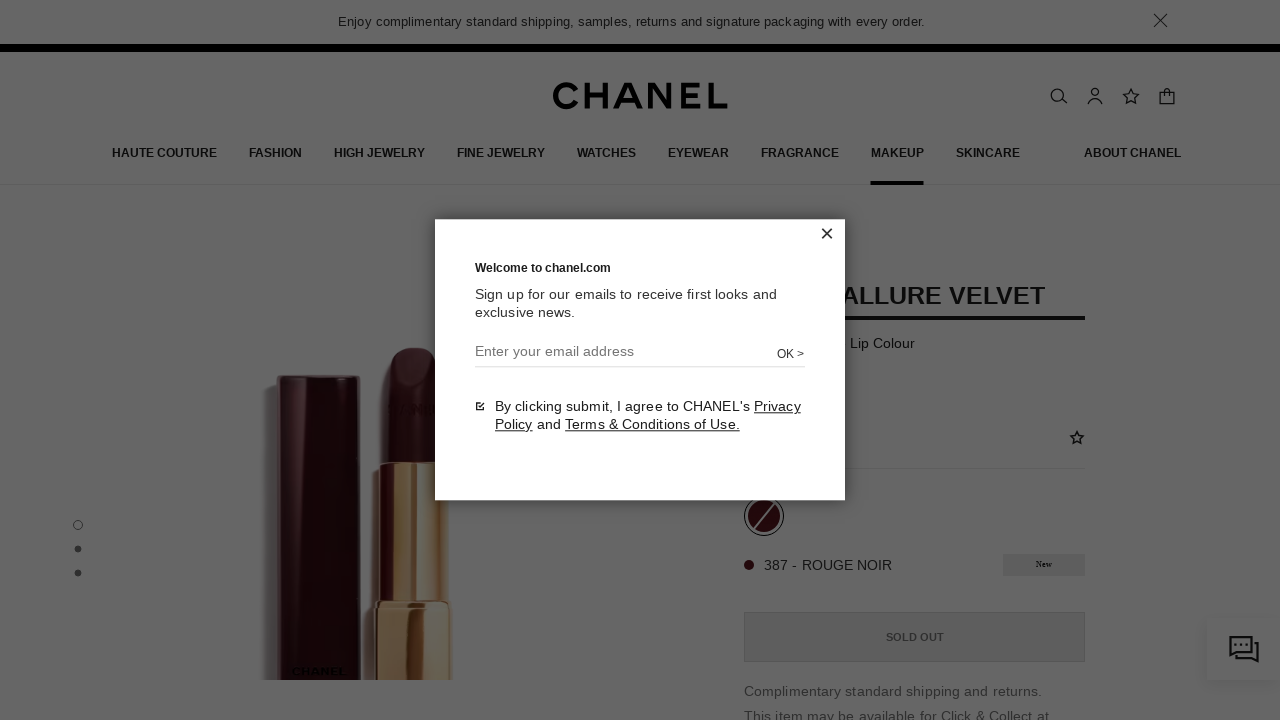